Tests keyboard actions by typing "Hello" into an input box using Shift key for capitalization and verifying the input value.

Starting URL: https://techglobal-training.netlify.app/frontend/actions

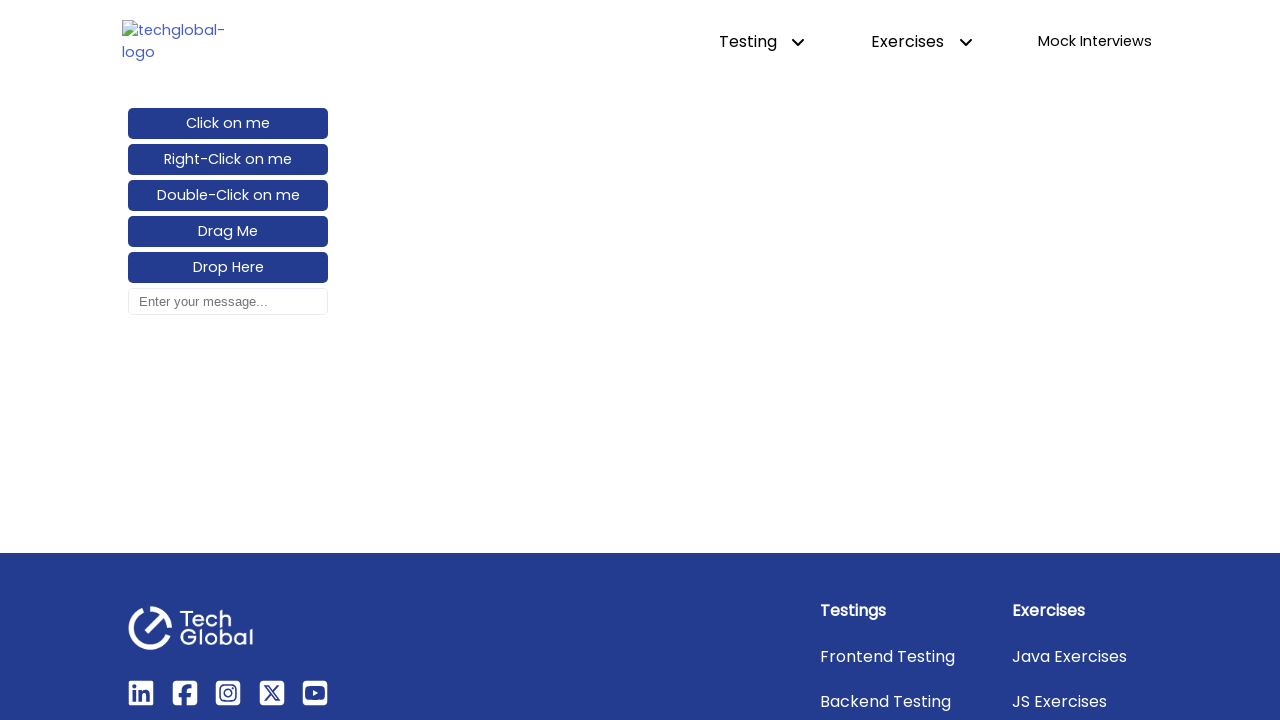

Clicked on the input box at (228, 302) on #input-box, input[type='text'] >> nth=0
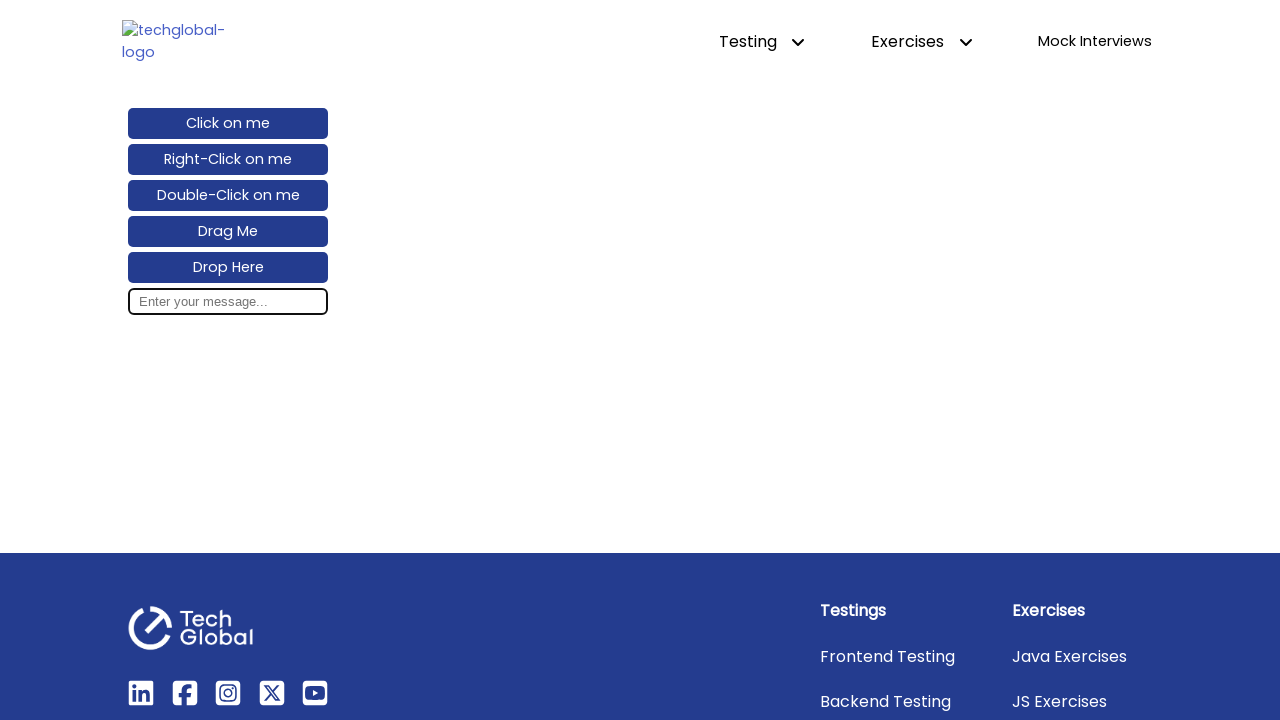

Pressed Shift+H to type capital H on #input-box, input[type='text'] >> nth=0
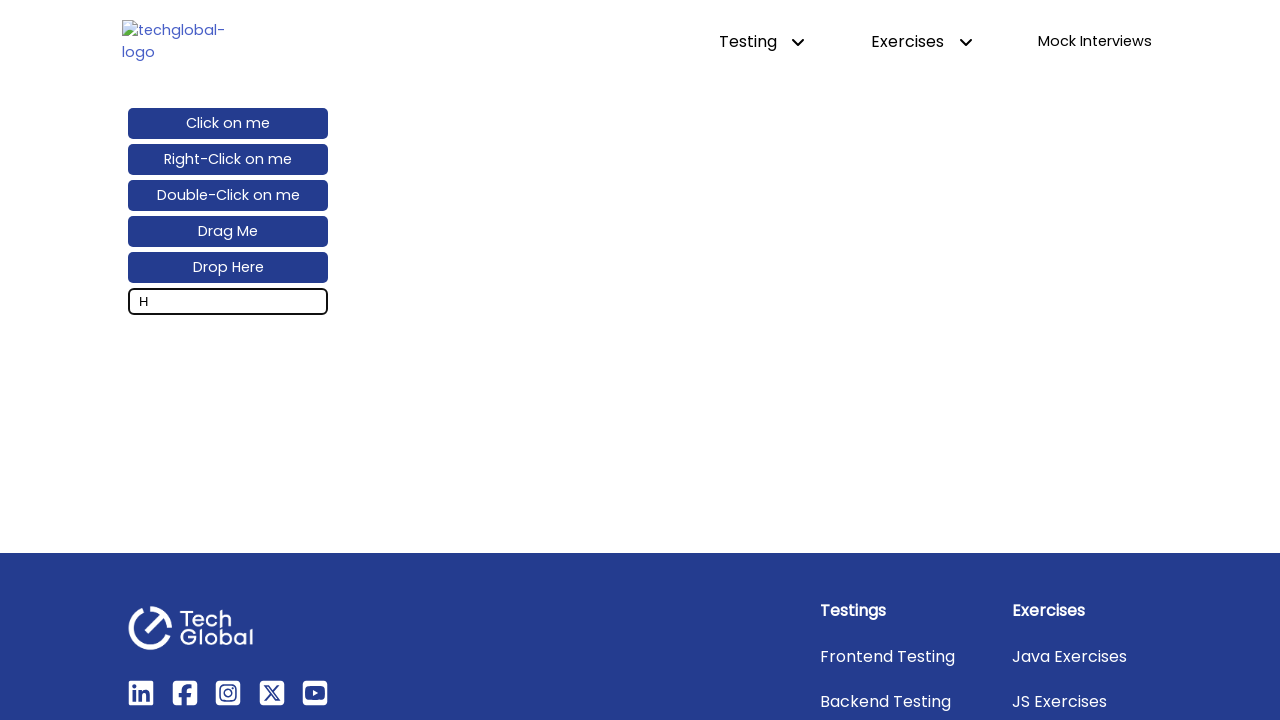

Typed 'ello' to complete 'Hello' on #input-box, input[type='text'] >> nth=0
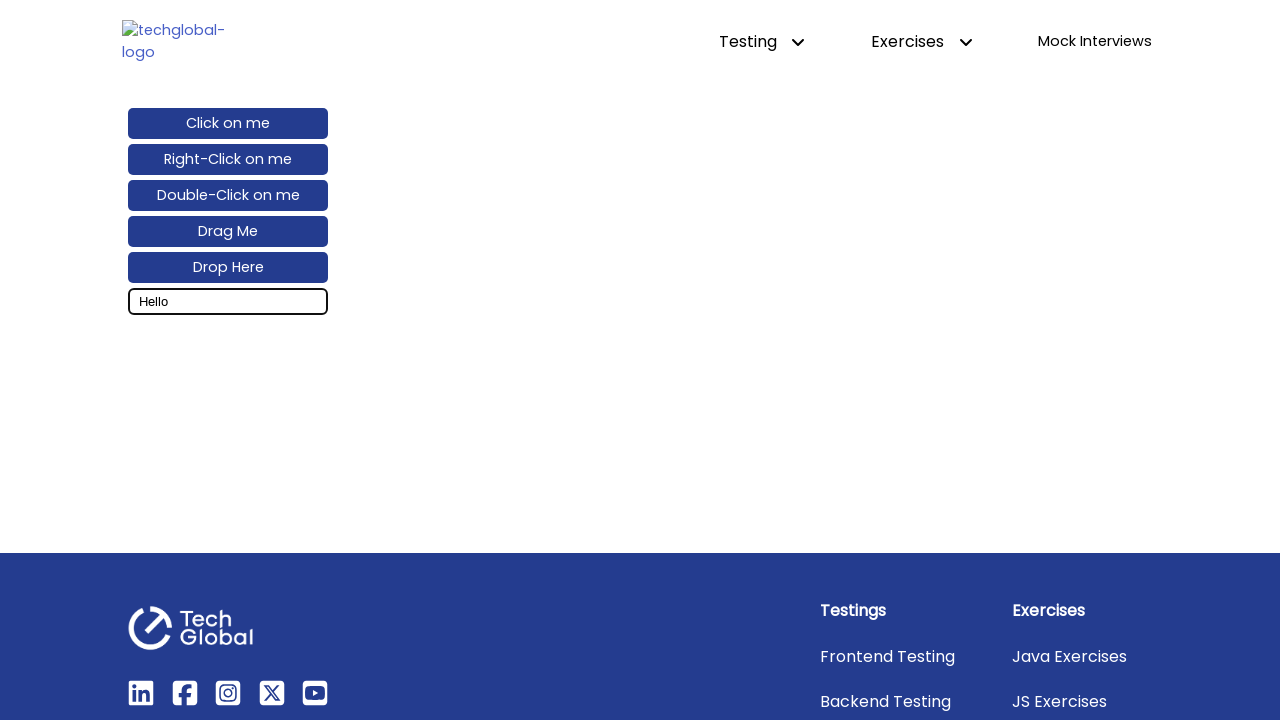

Verified input value equals 'Hello'
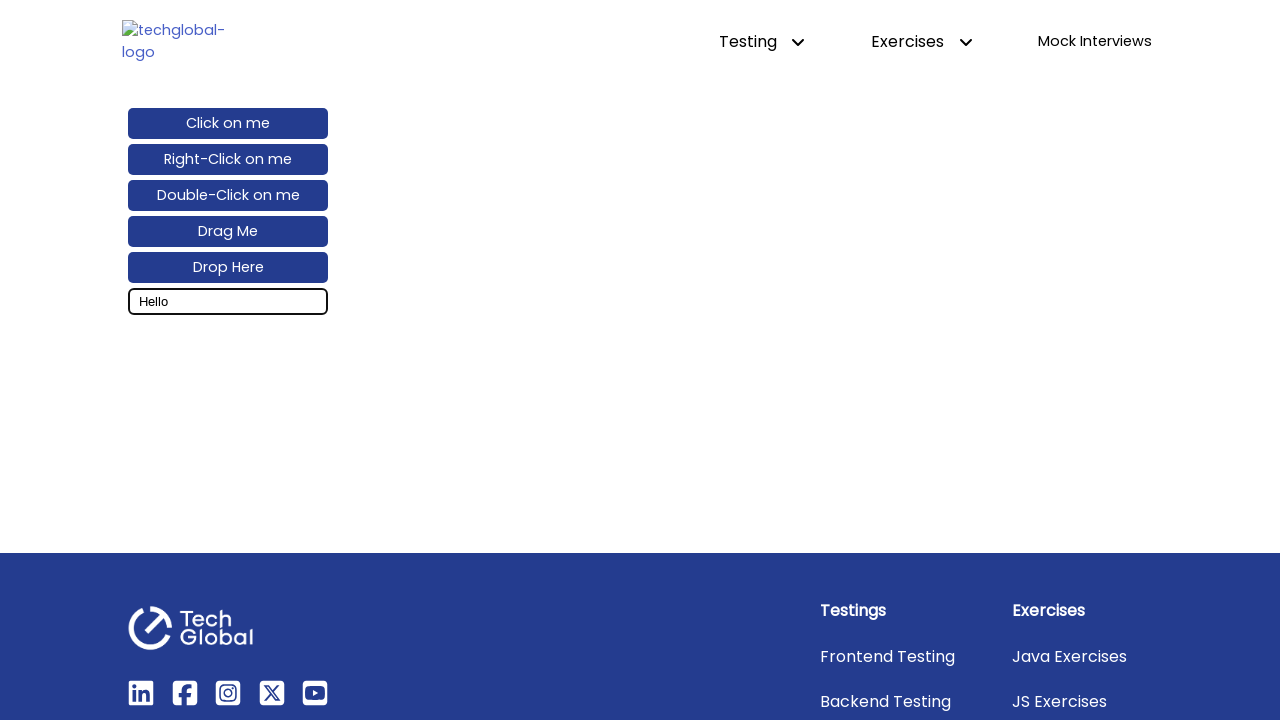

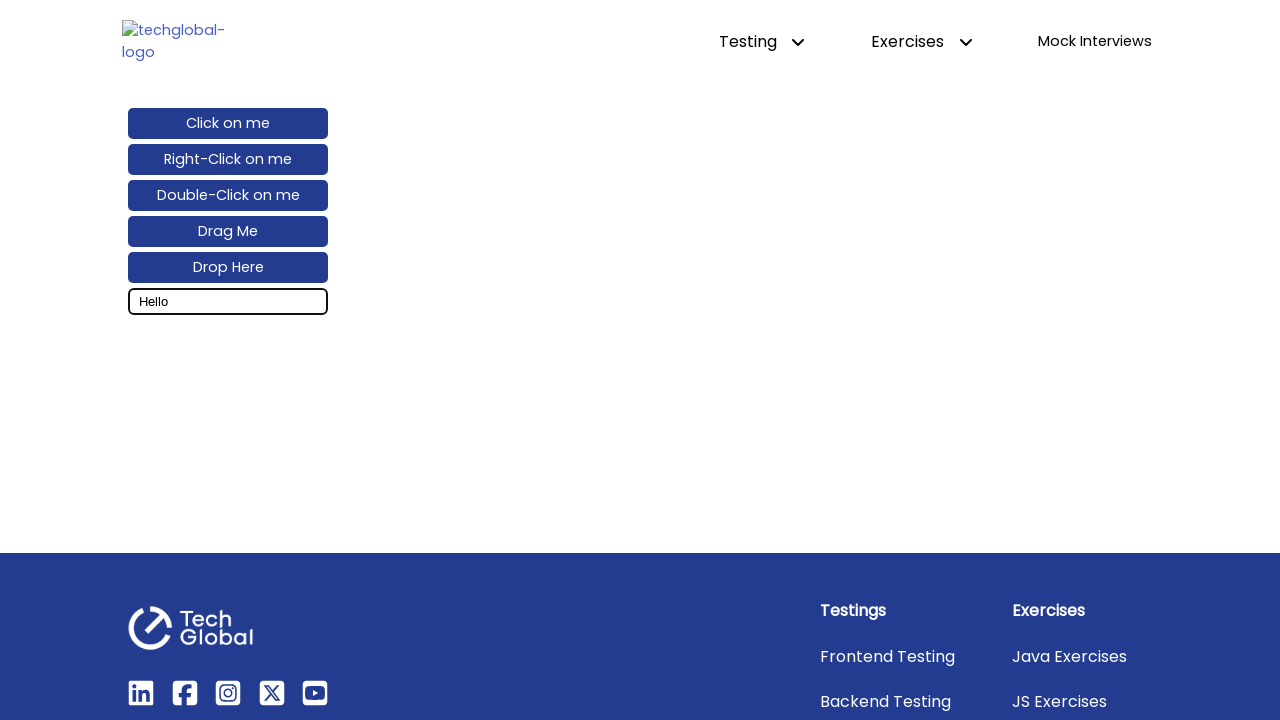